Navigates to AngularJS homepage, clicks on the Develop dropdown menu, and then clicks on the Developer Guide link to navigate to the developer documentation.

Starting URL: https://angularjs.org/

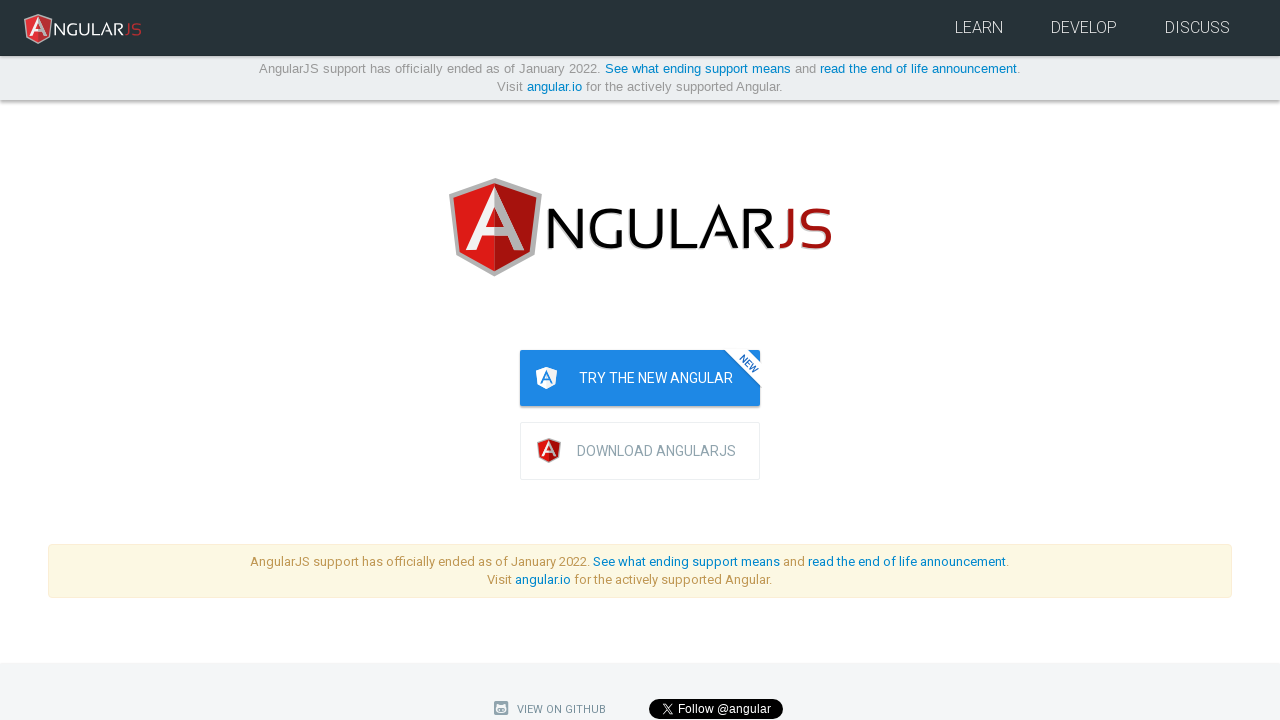

Clicked on the Develop dropdown menu at (1084, 28) on xpath=//a[text()='Develop']
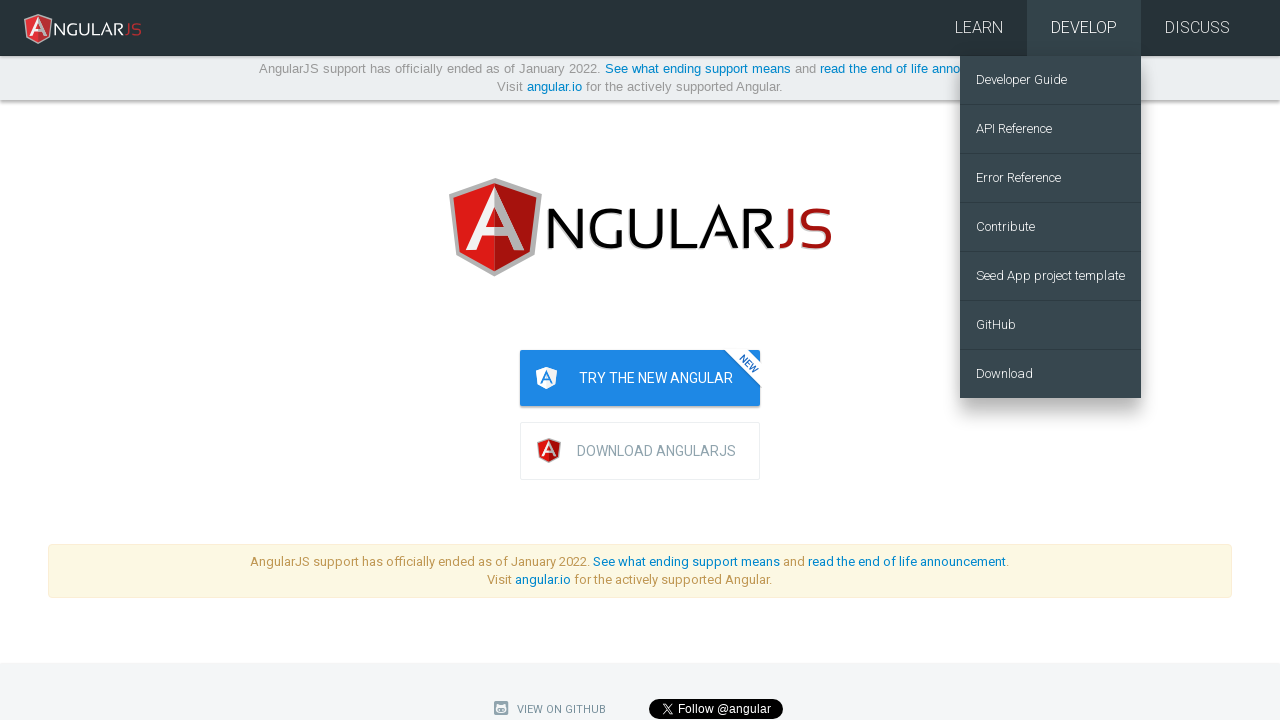

Clicked on the Developer Guide link at (1050, 80) on xpath=//a[text()='Developer Guide']
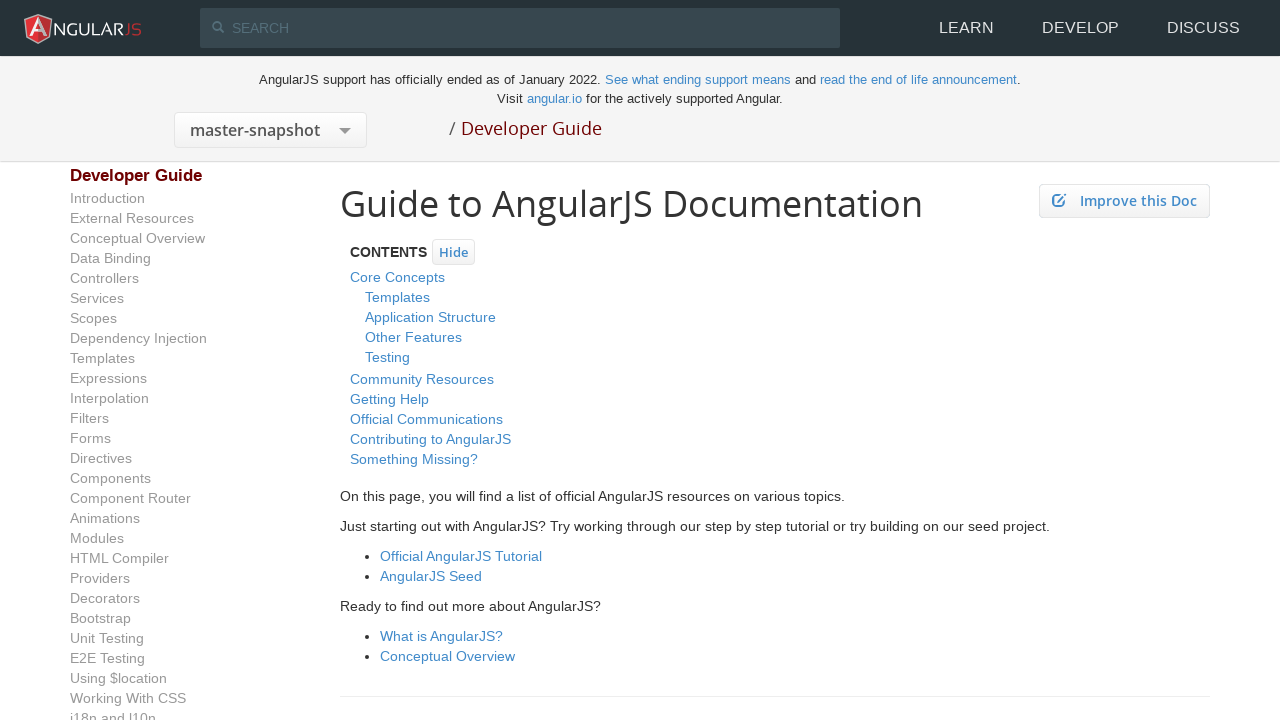

Developer Guide page loaded successfully
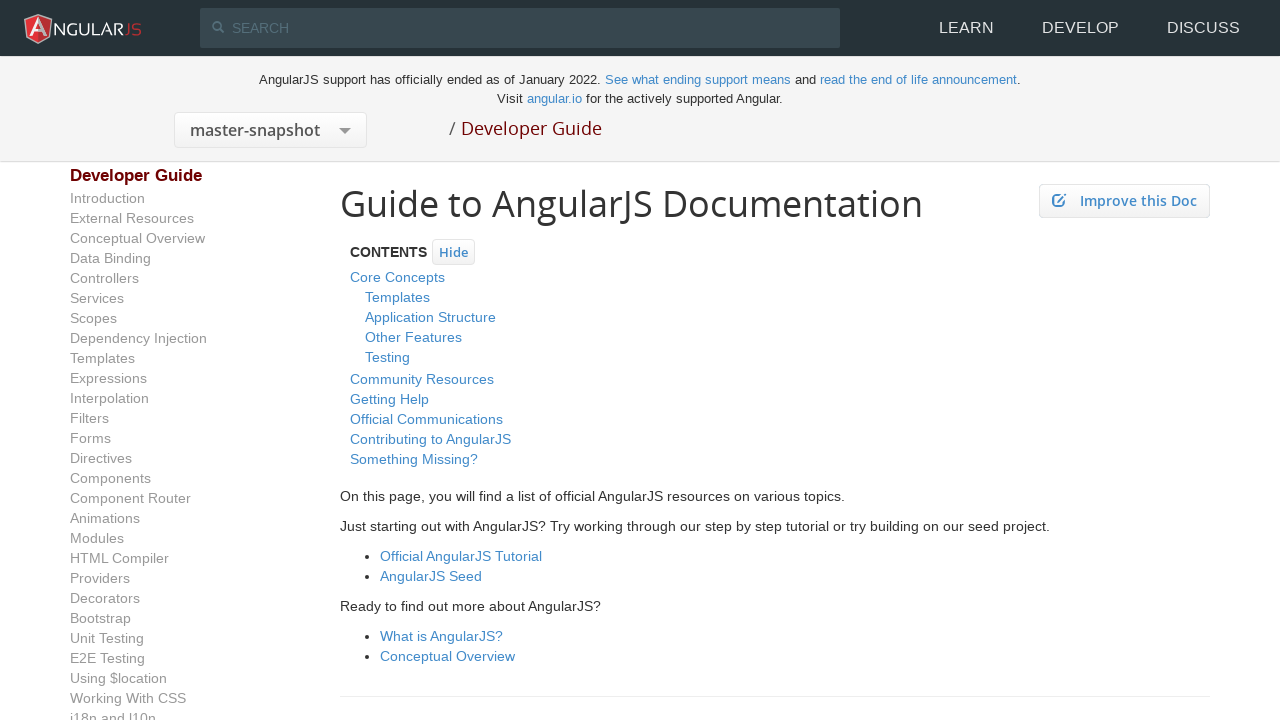

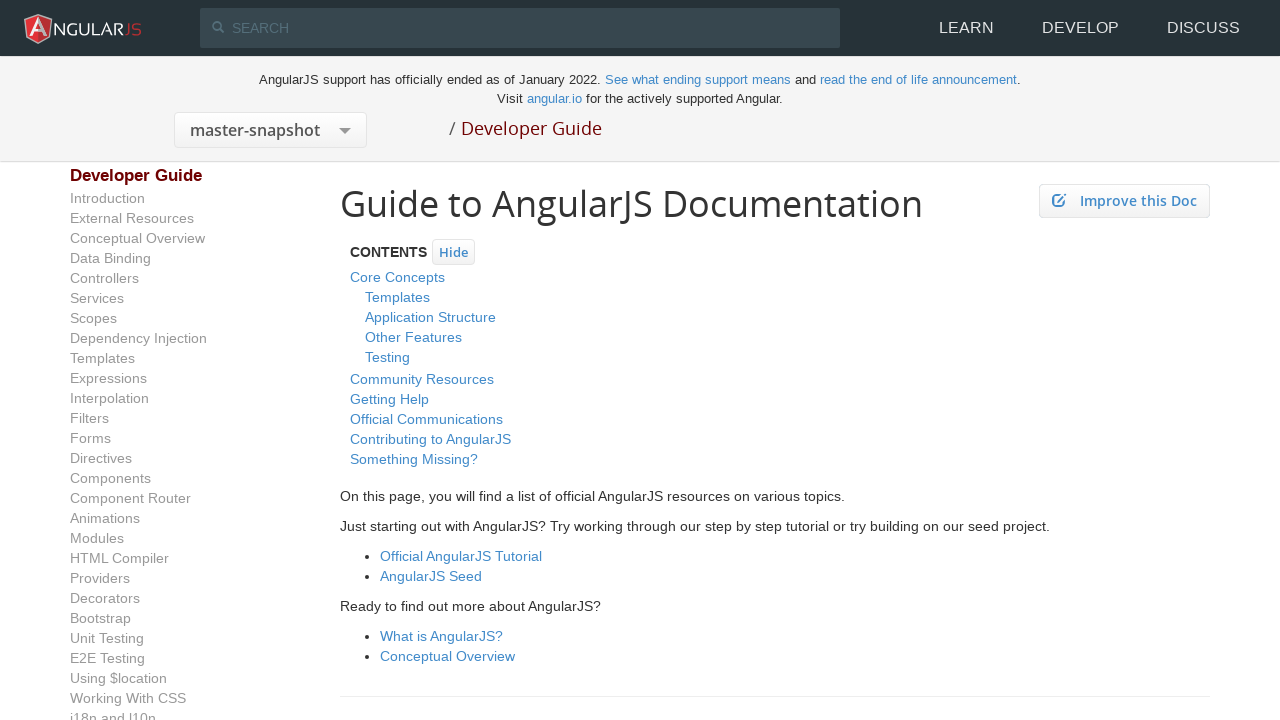